Opens a GitHub profile page and verifies the page title and profile name are displayed correctly

Starting URL: https://github.com/alsalsals/

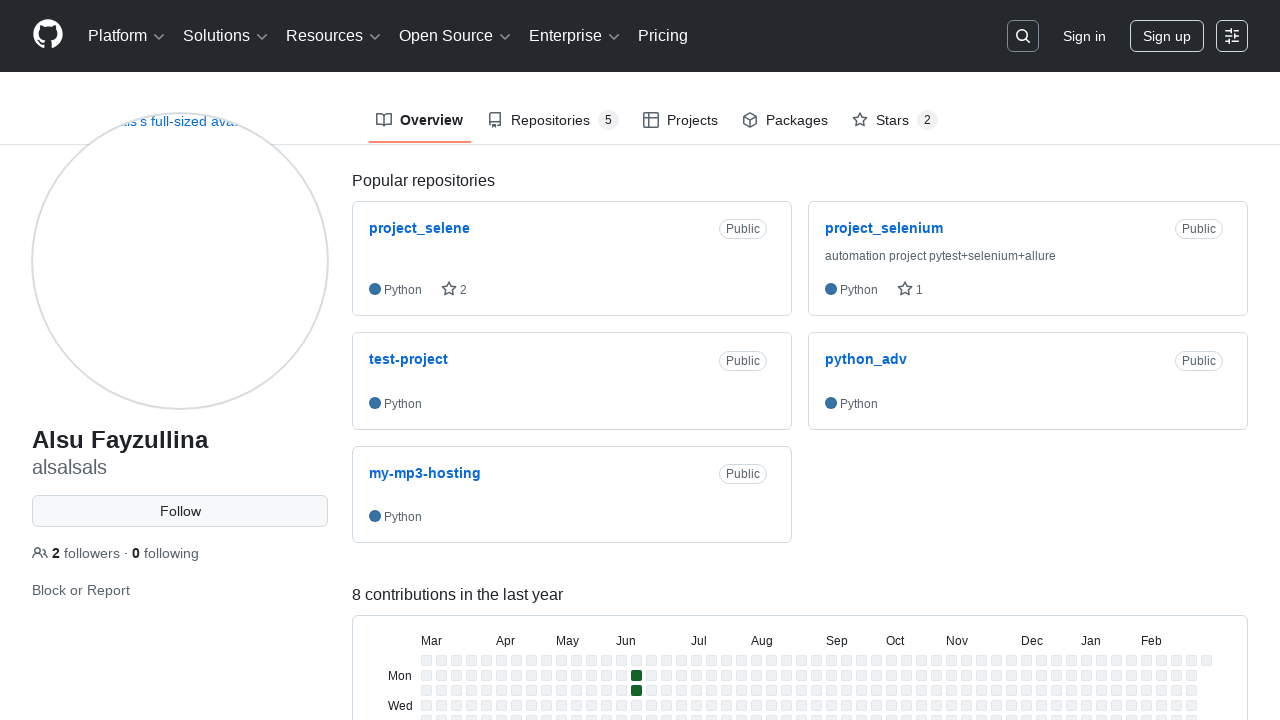

Navigated to GitHub profile page at https://github.com/alsalsals/
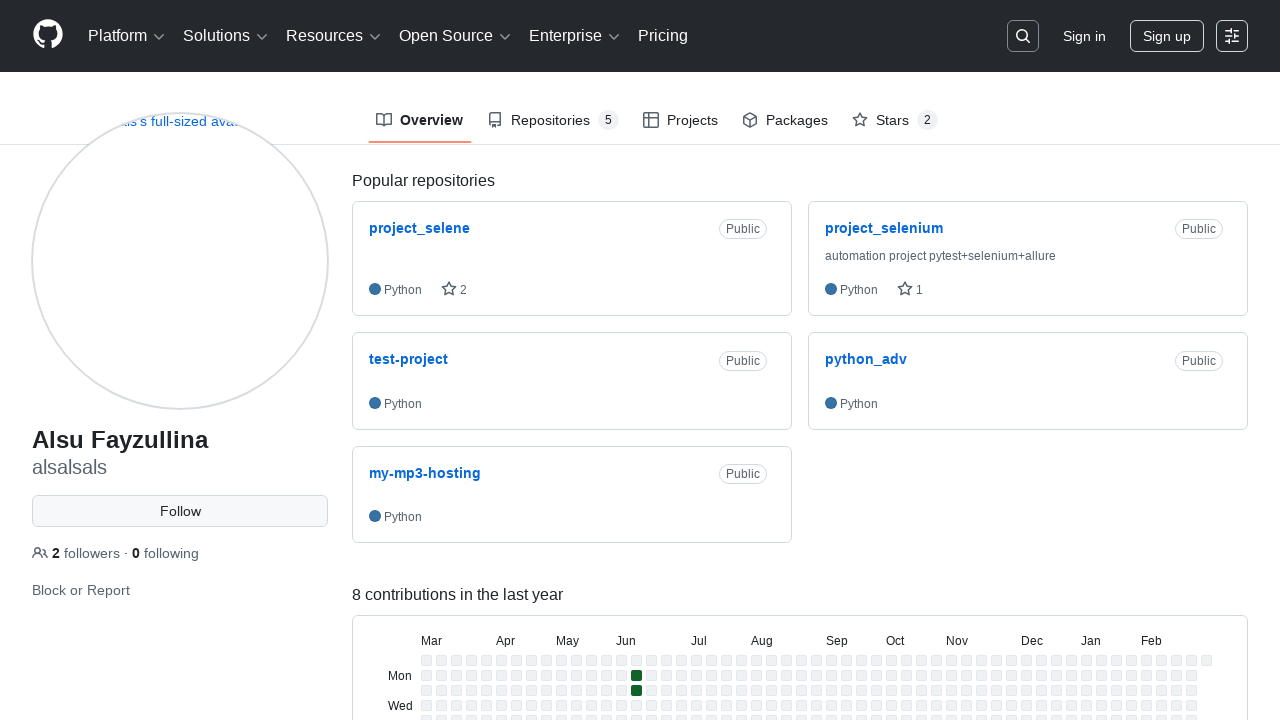

Verified page title contains 'alsalsals'
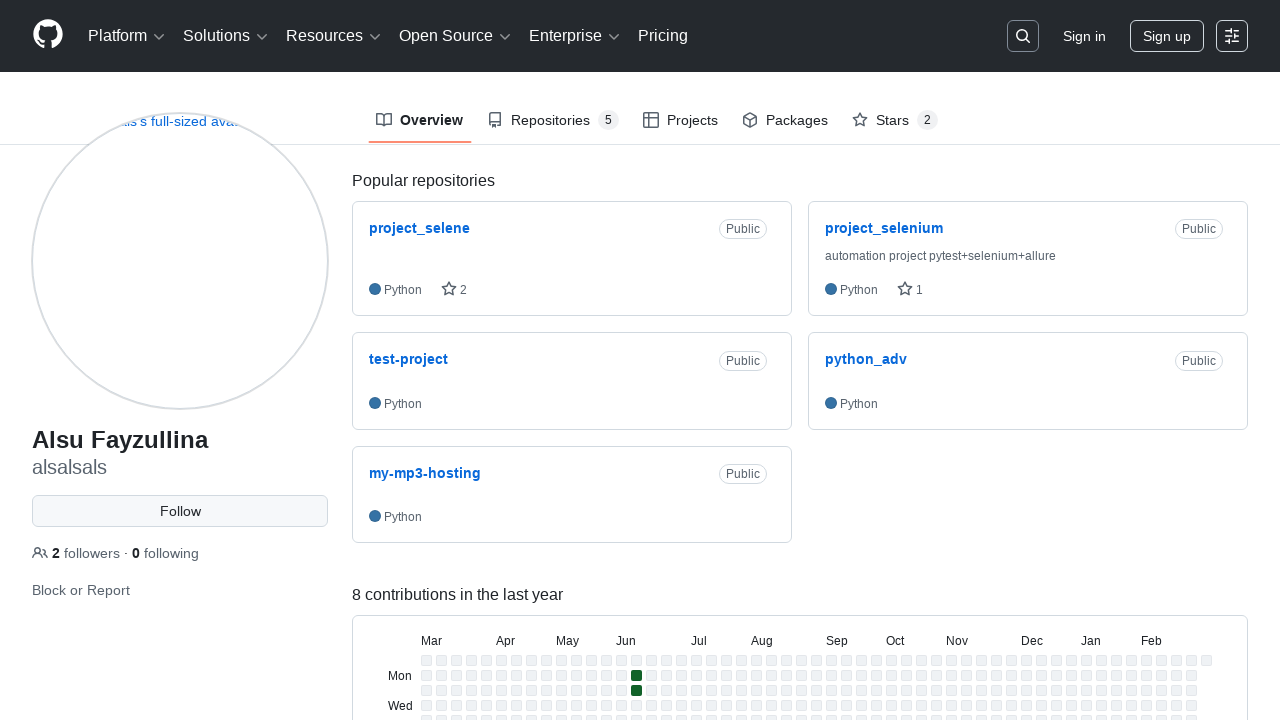

Waited for profile name element to load
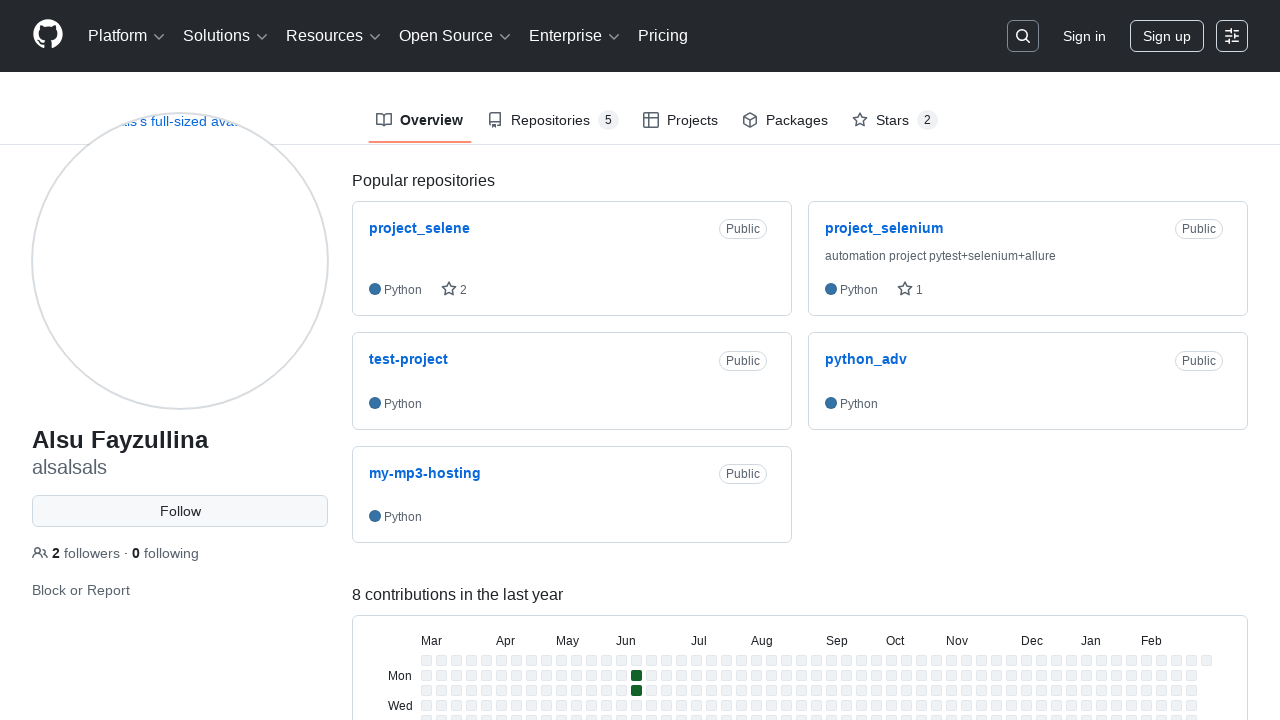

Located profile name element
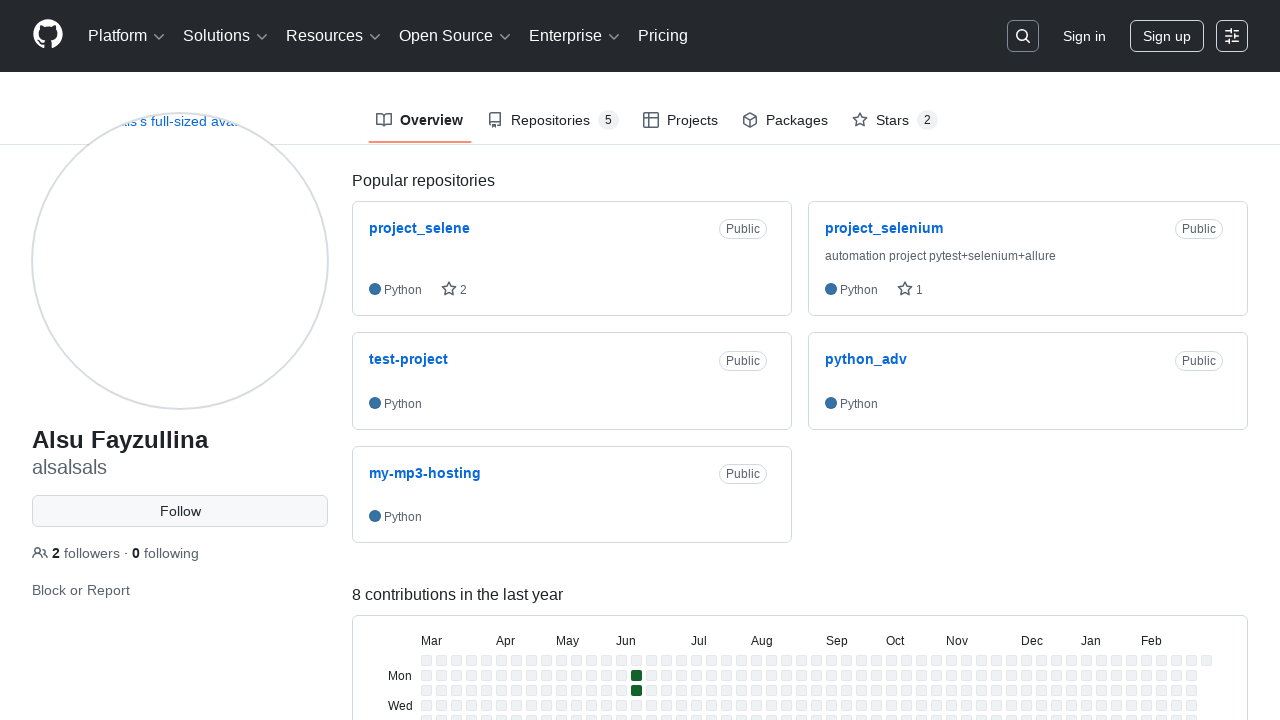

Verified profile name 'Alsu Fayzullina' is displayed
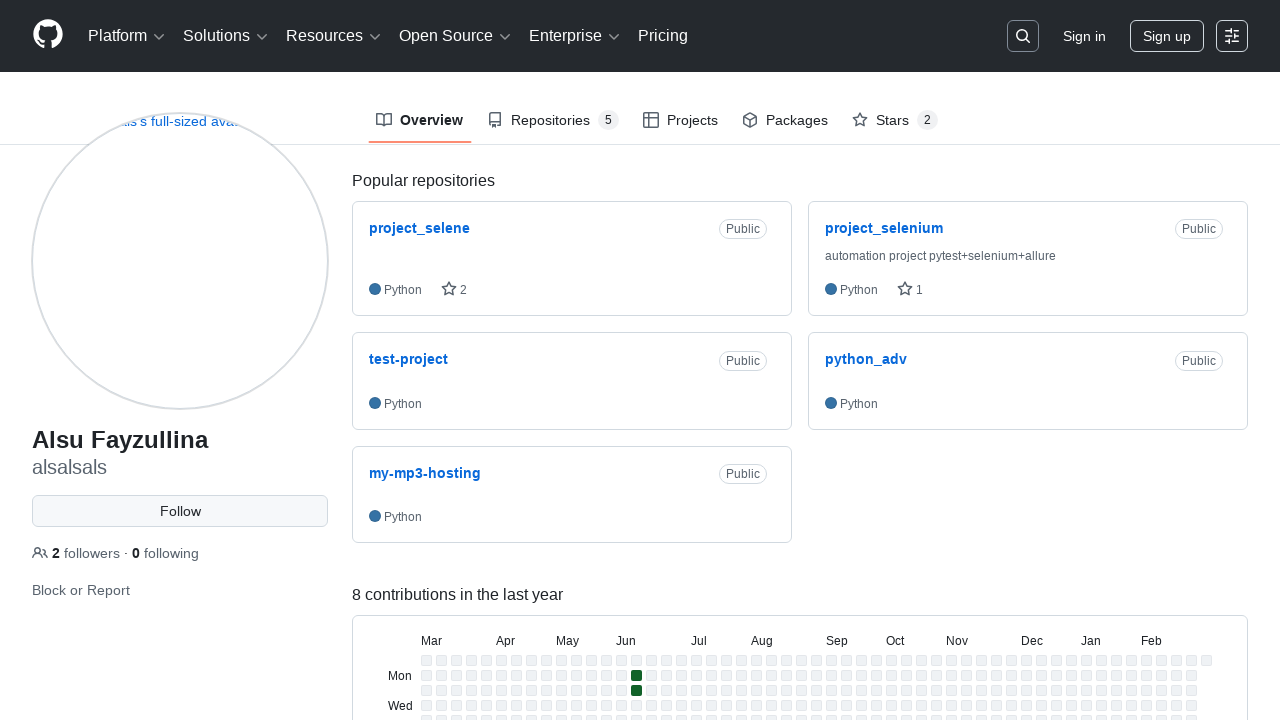

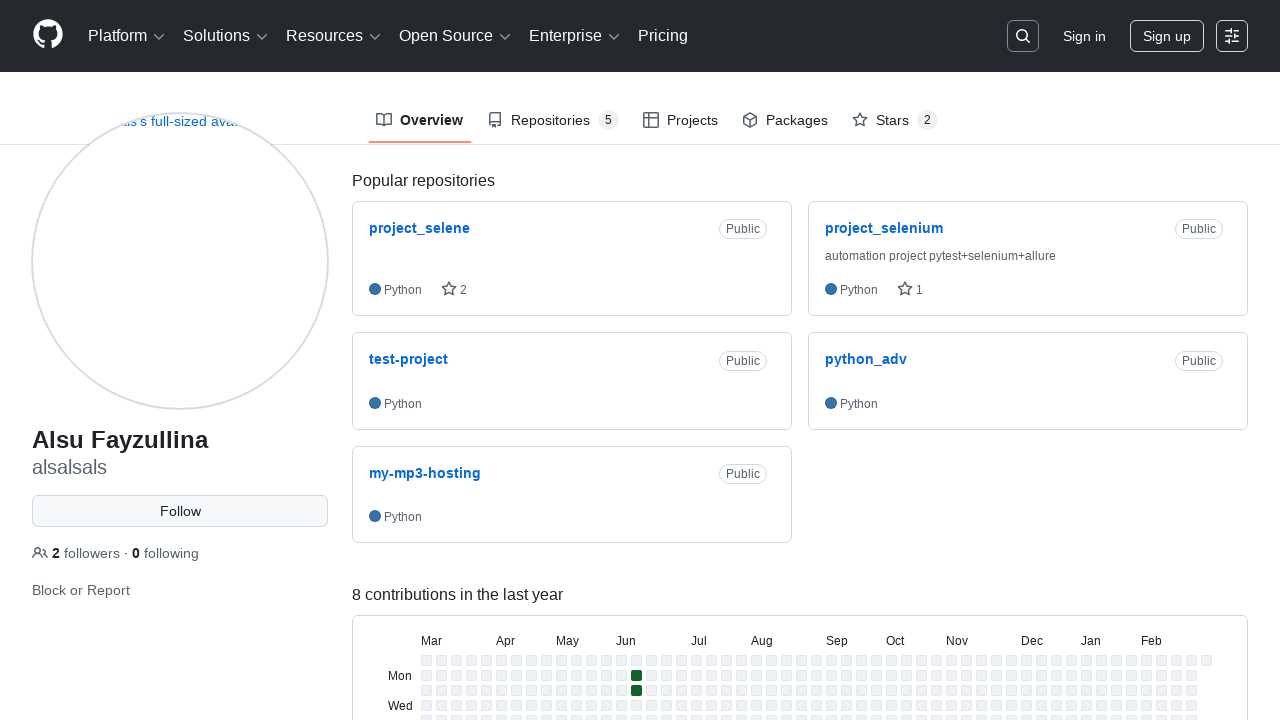